Tests dynamic loading functionality by clicking the start button and waiting for "Hello World!" text to appear using a simple sleep wait.

Starting URL: http://the-internet.herokuapp.com/dynamic_loading/1

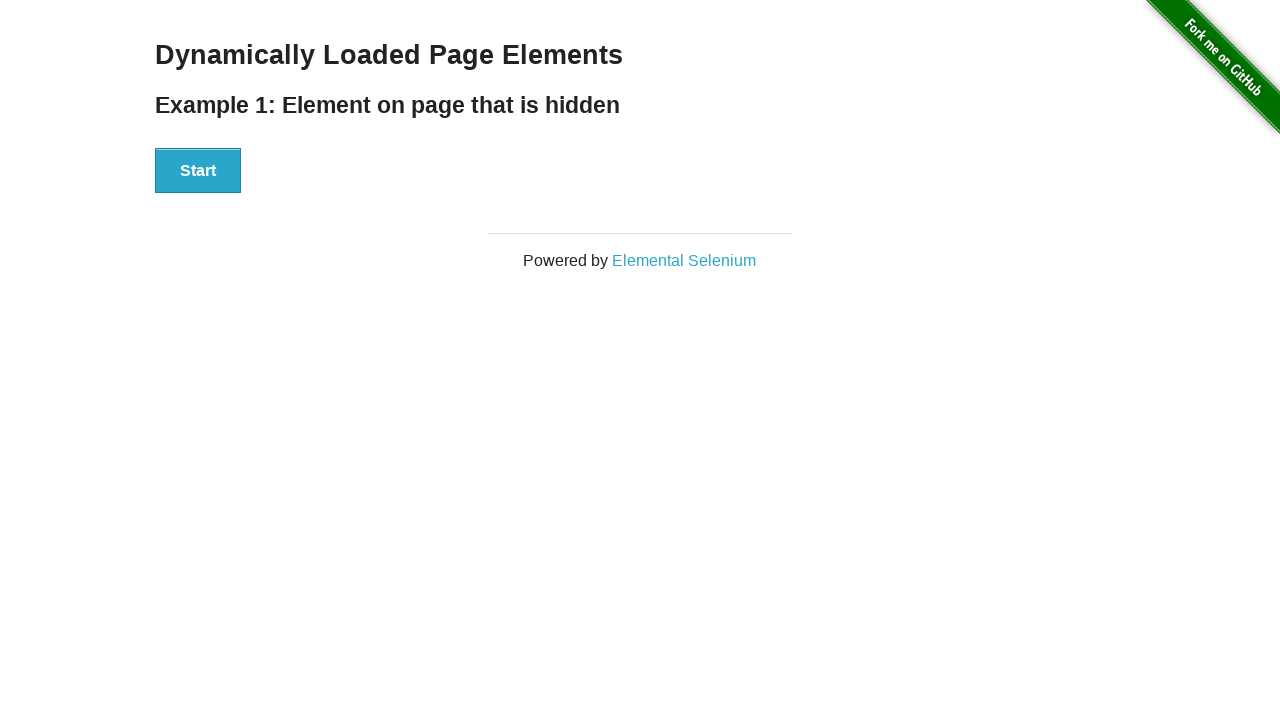

Clicked start button to trigger dynamic loading at (198, 171) on #start button
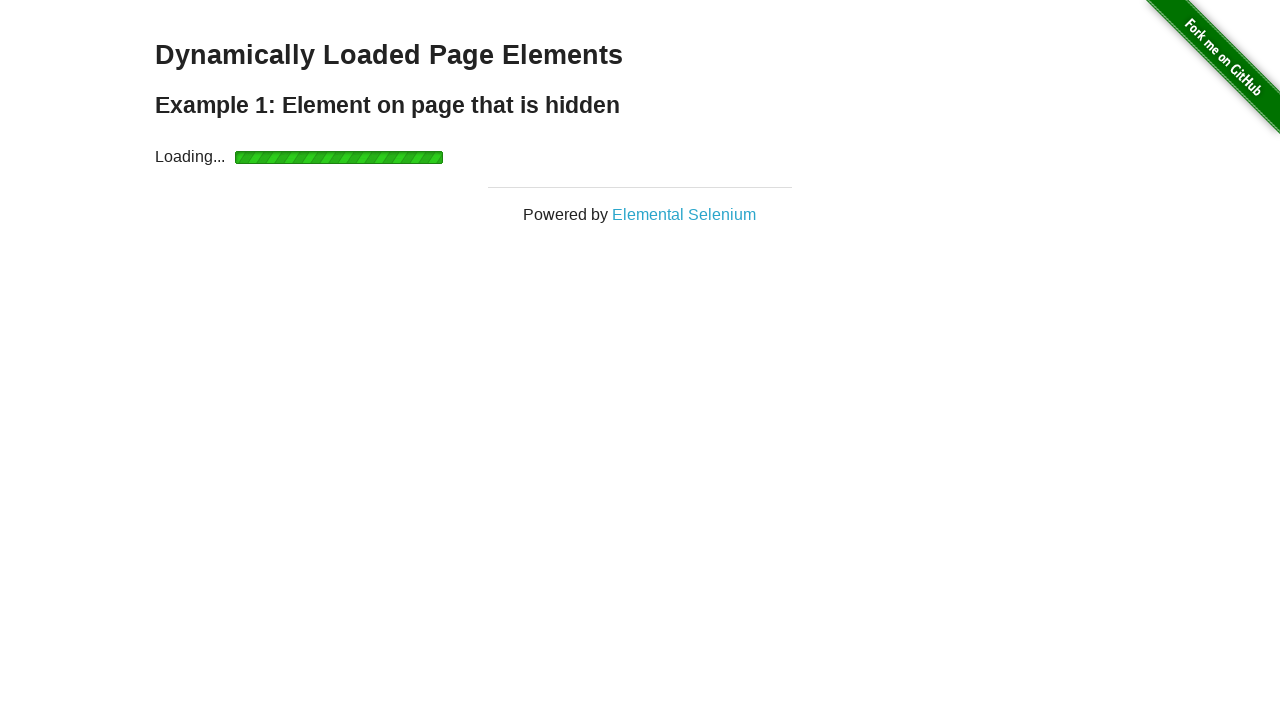

Waited for 'Hello World!' text to appear in finish section
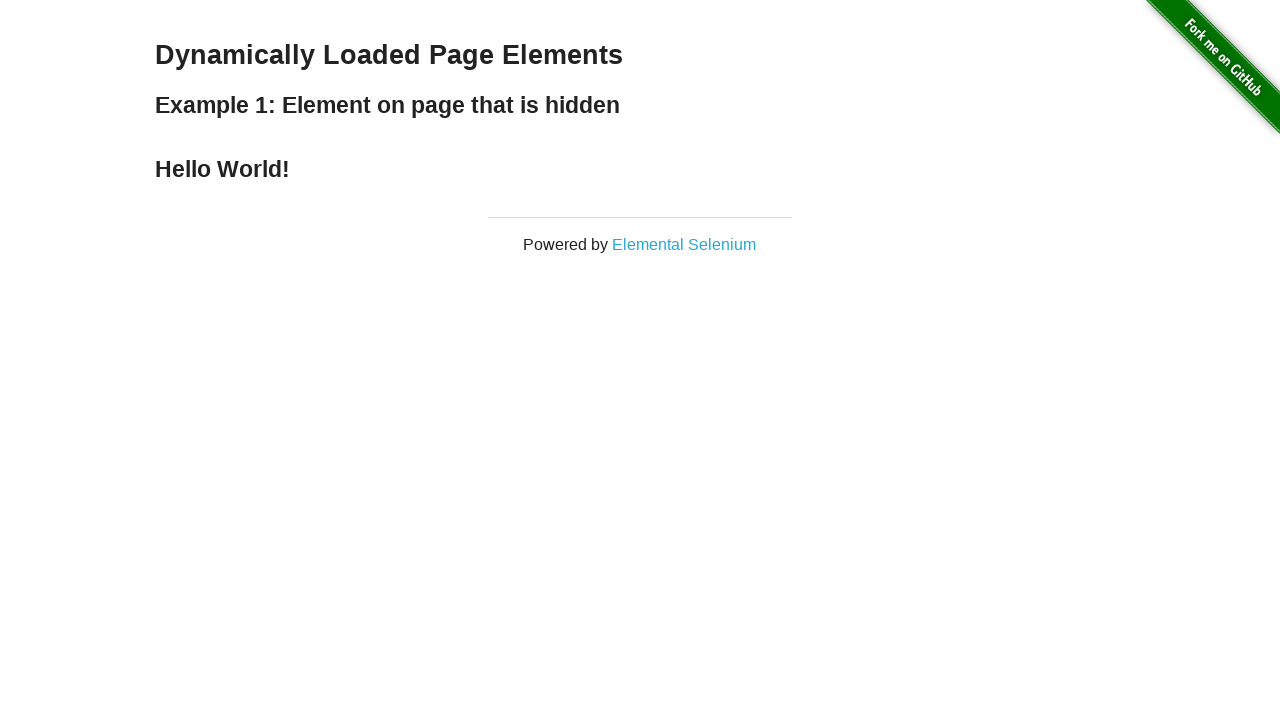

Verified that 'Hello World!' text is displayed correctly
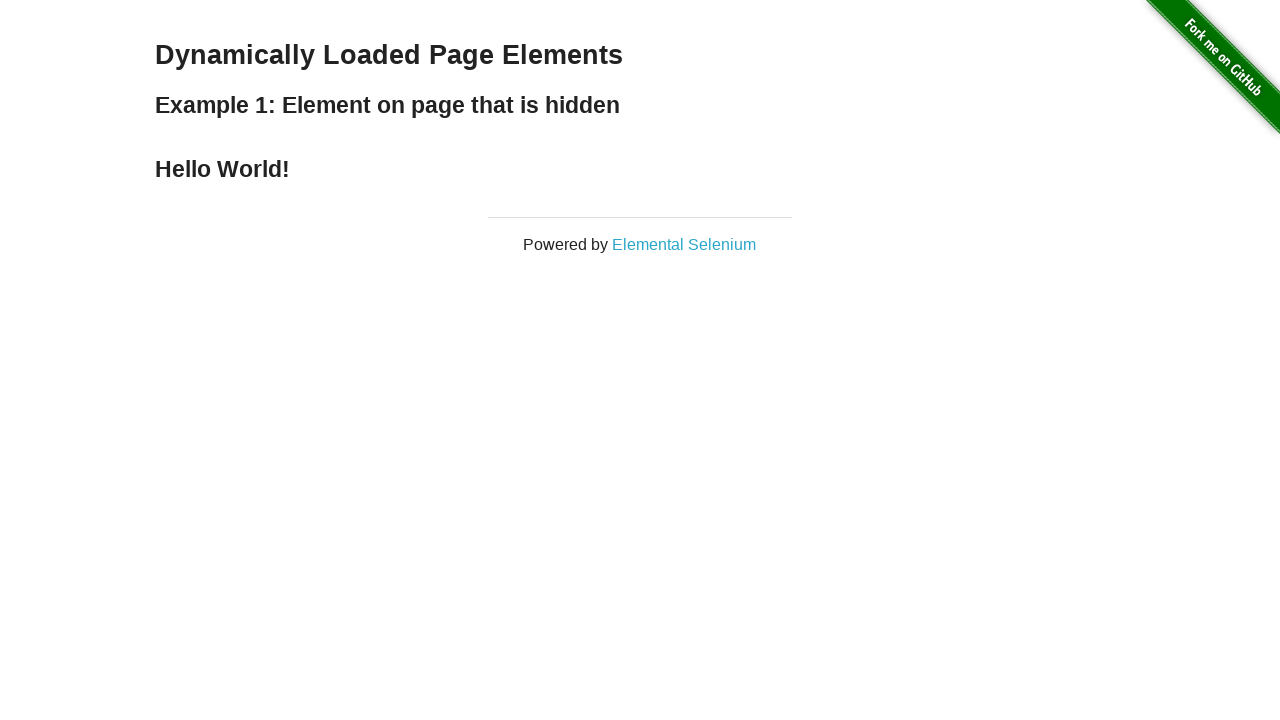

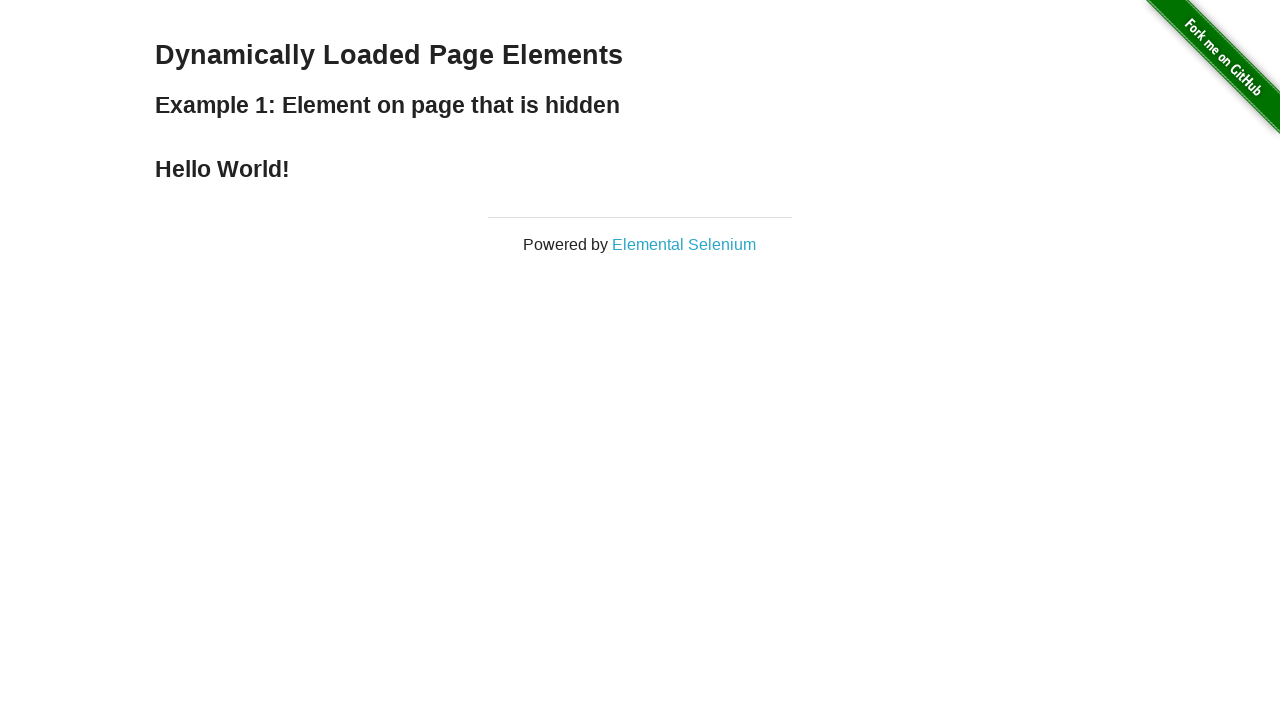